Tests scrolling functionality by scrolling the main page and then scrolling within a specific table element

Starting URL: https://rahulshettyacademy.com/AutomationPractice/

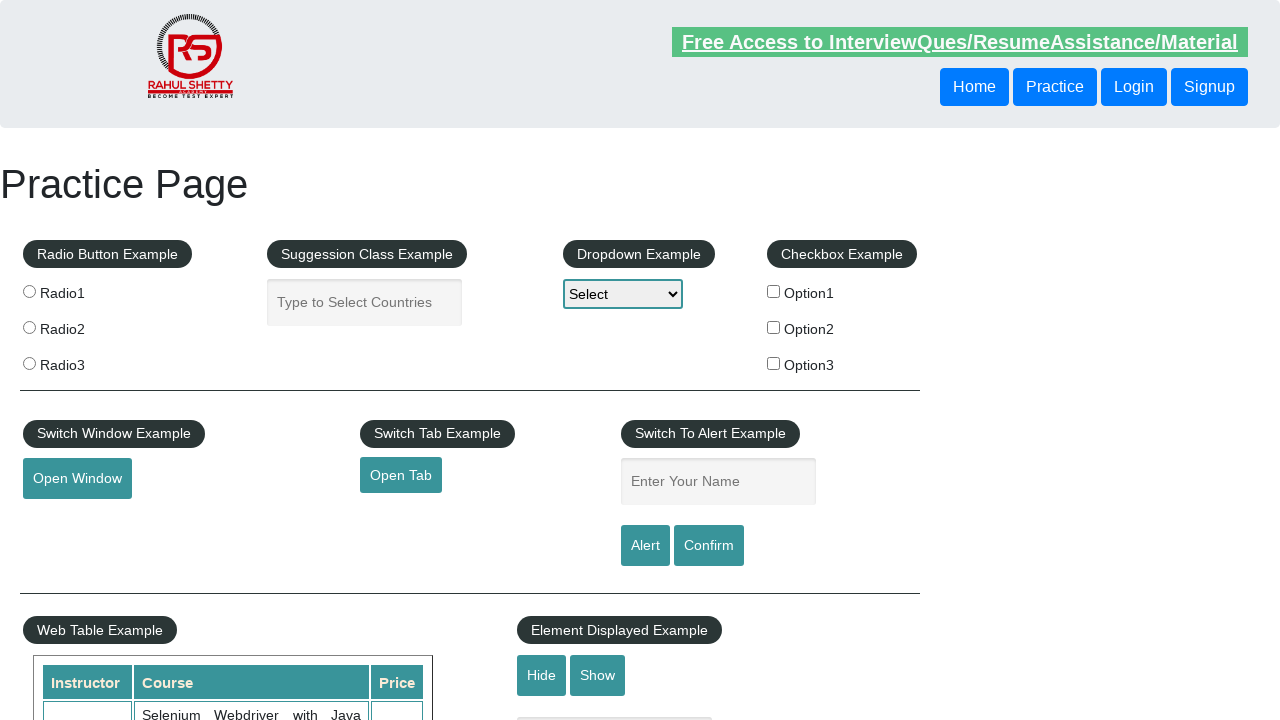

Scrolled main page down by 600 pixels
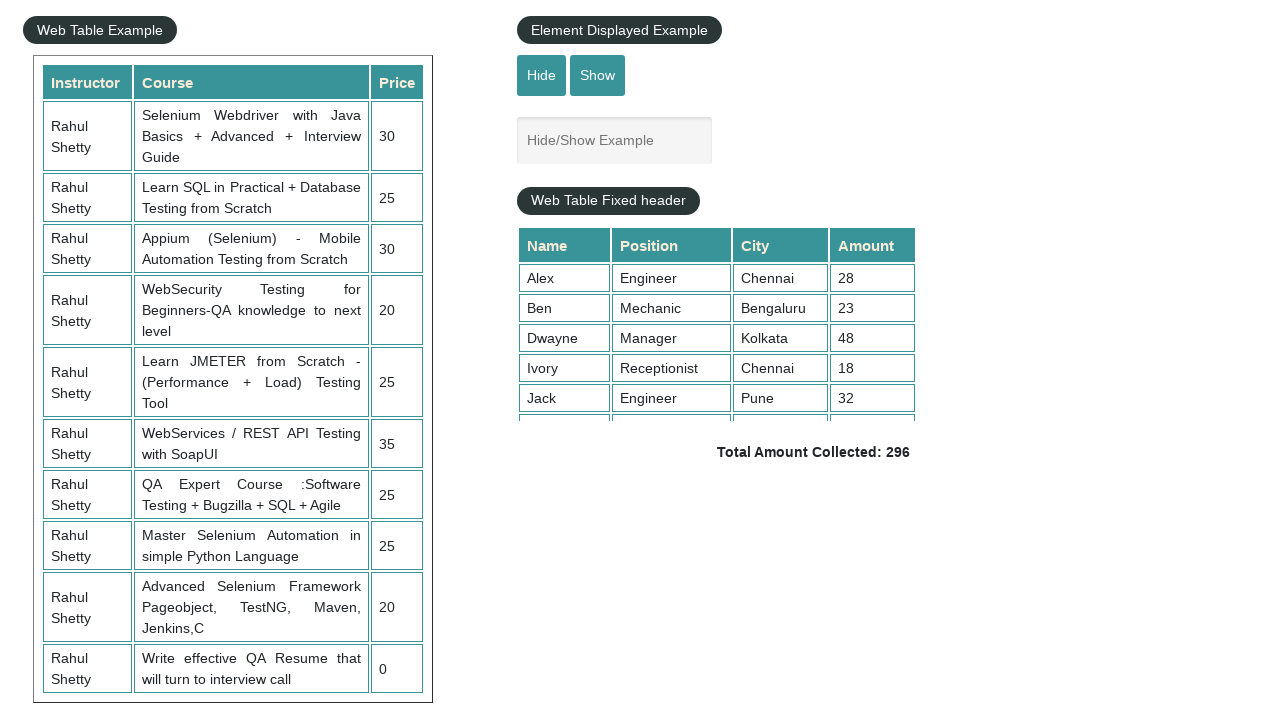

Waited 2 seconds for scroll to complete
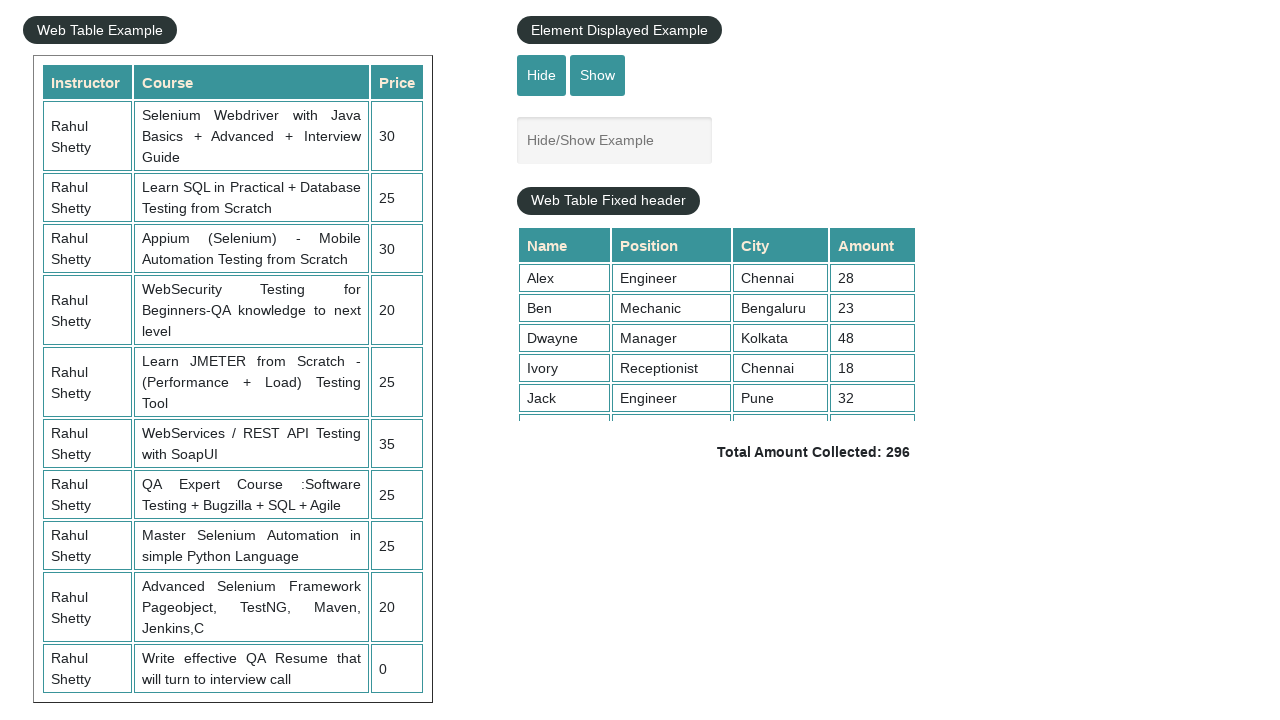

Scrolled table element down to 5000 pixels
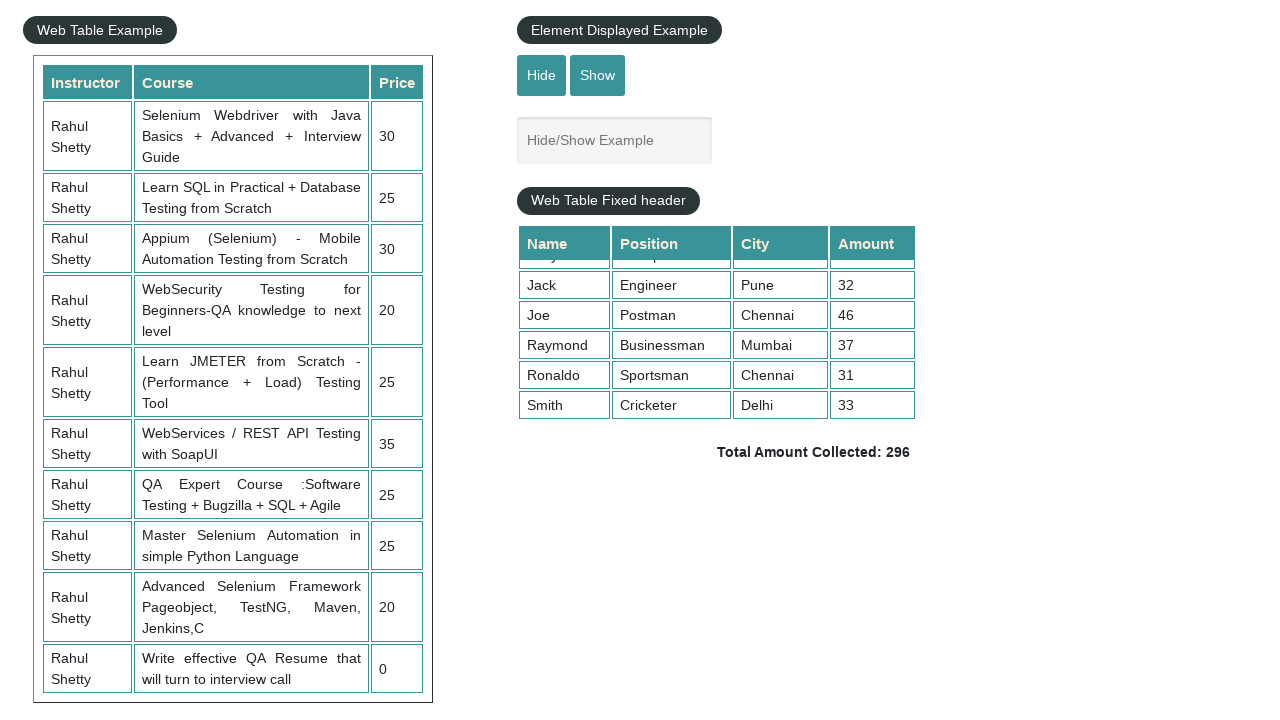

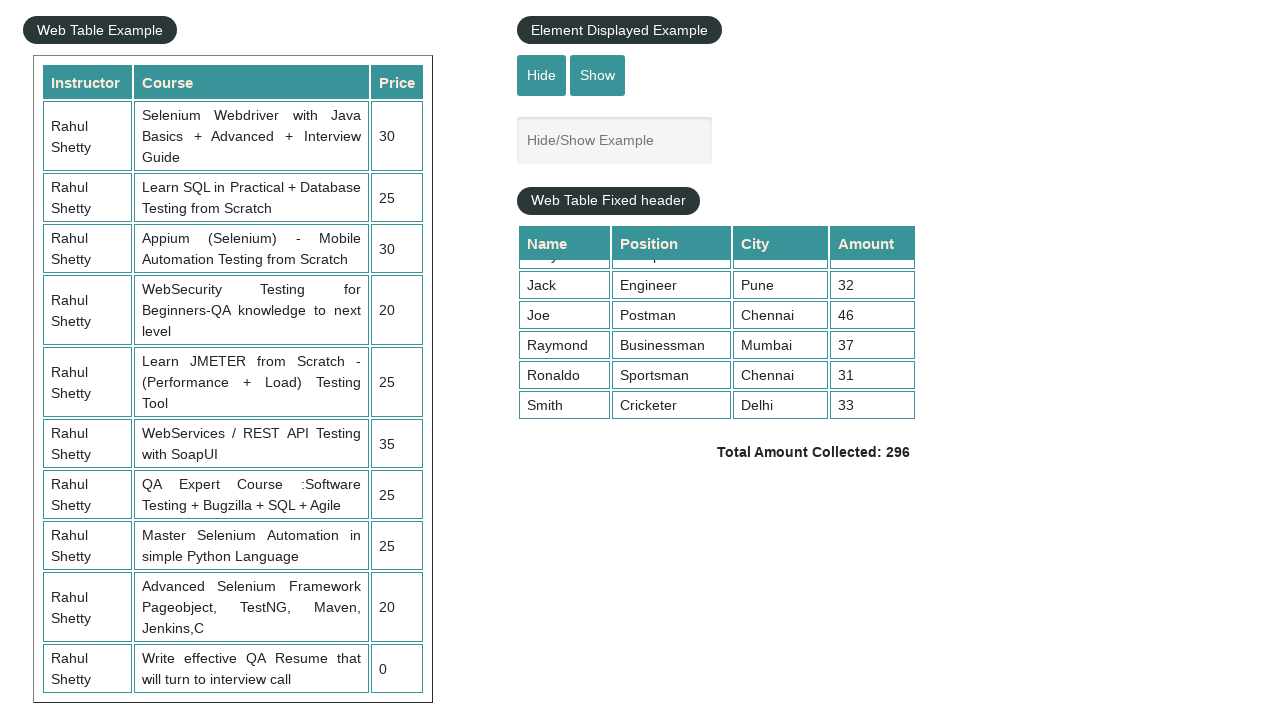